Tests dropdown page by navigating to it and verifying dropdown content options

Starting URL: http://the-internet.herokuapp.com/

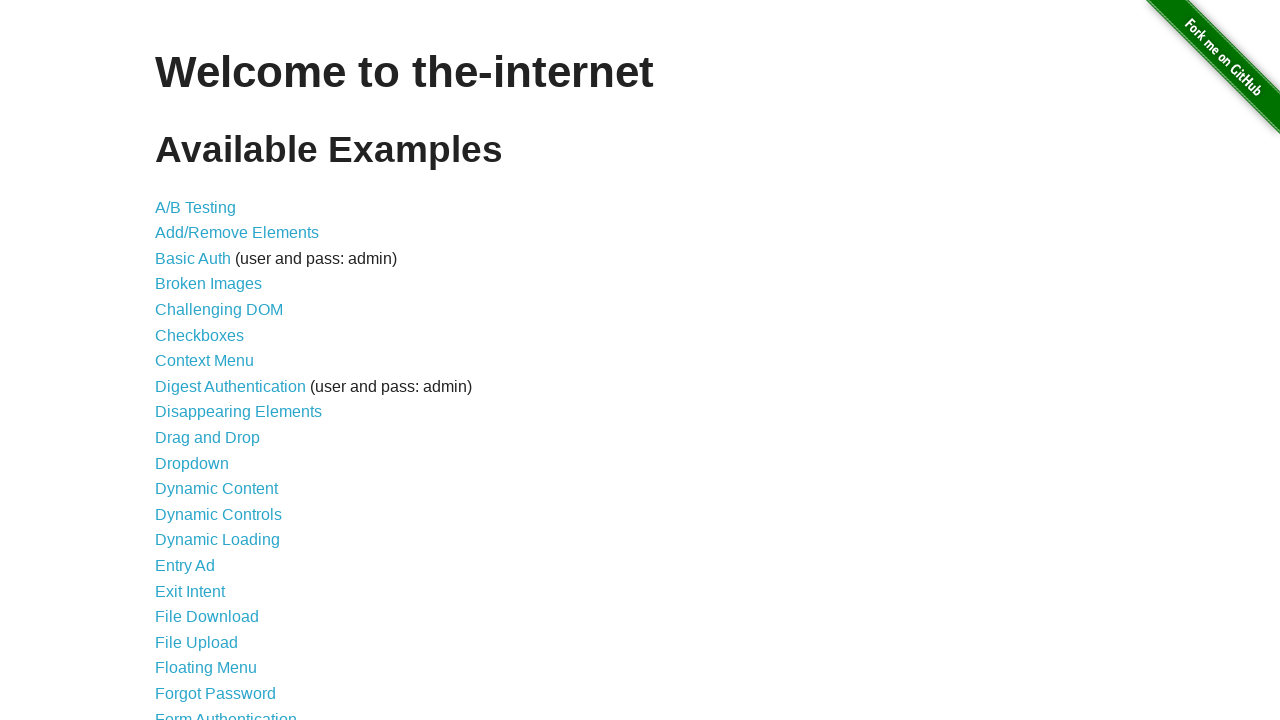

Clicked on Dropdown link at (192, 463) on xpath=//a[contains(text(),'Dropdown')]
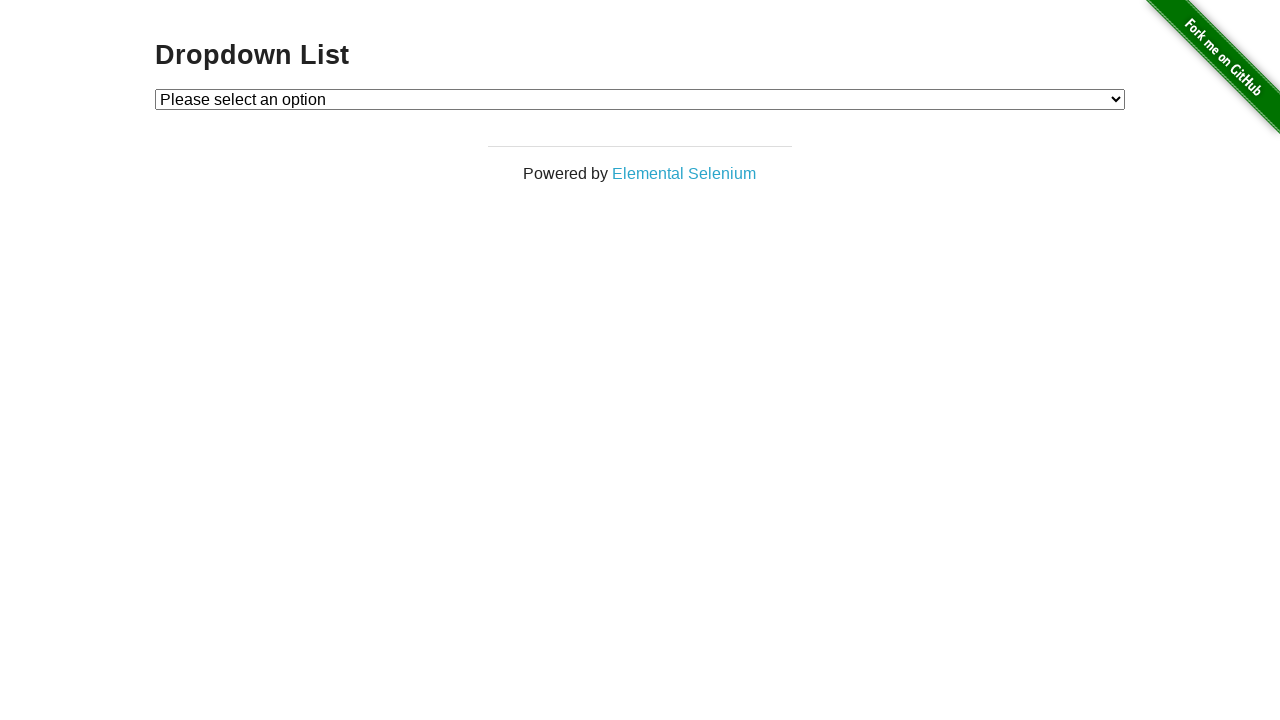

Dropdown element loaded and became visible
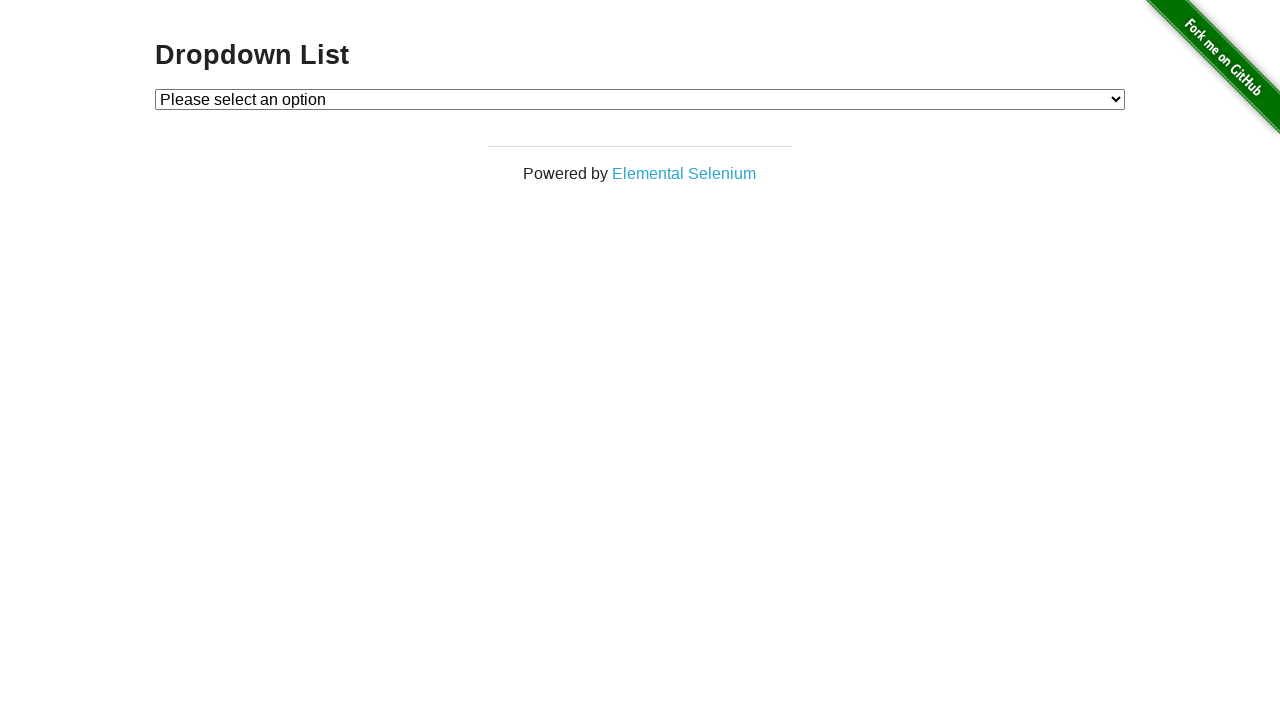

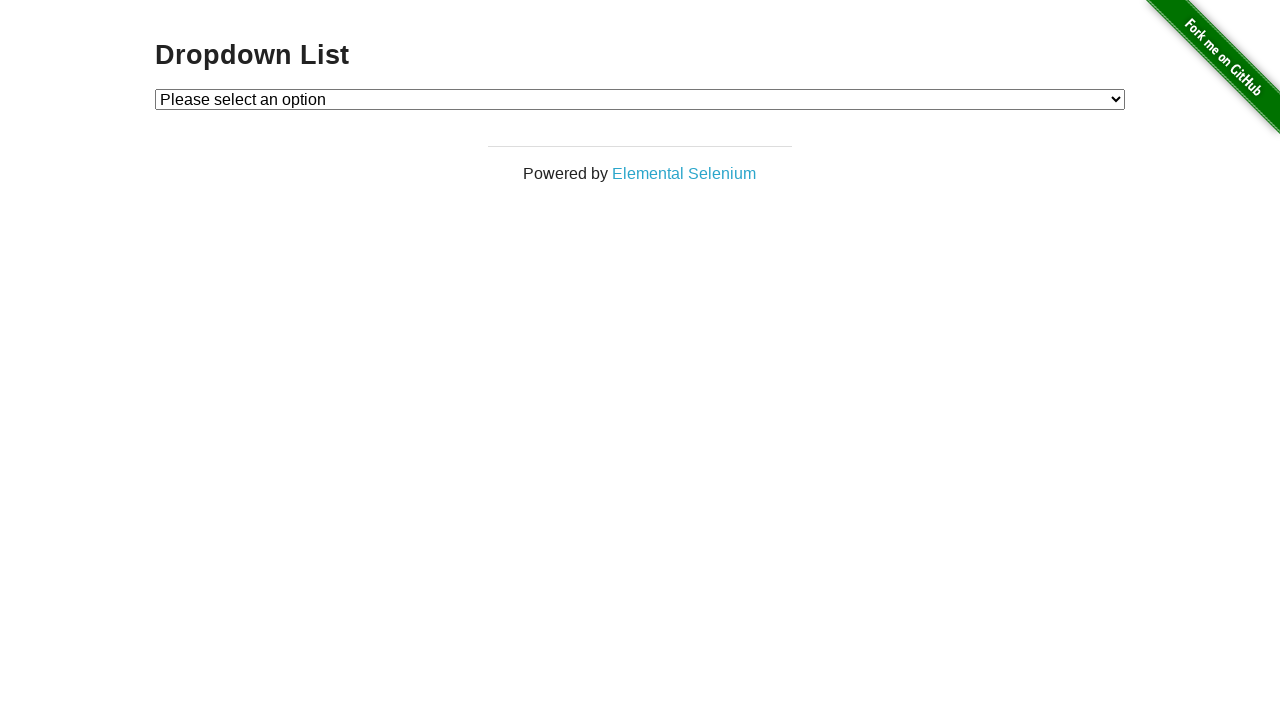